Tests scrolling the page by a given amount (delta Y) to bring the footer element into view.

Starting URL: https://www.selenium.dev/selenium/web/scrolling_tests/frame_with_nested_scrolling_frame_out_of_view.html

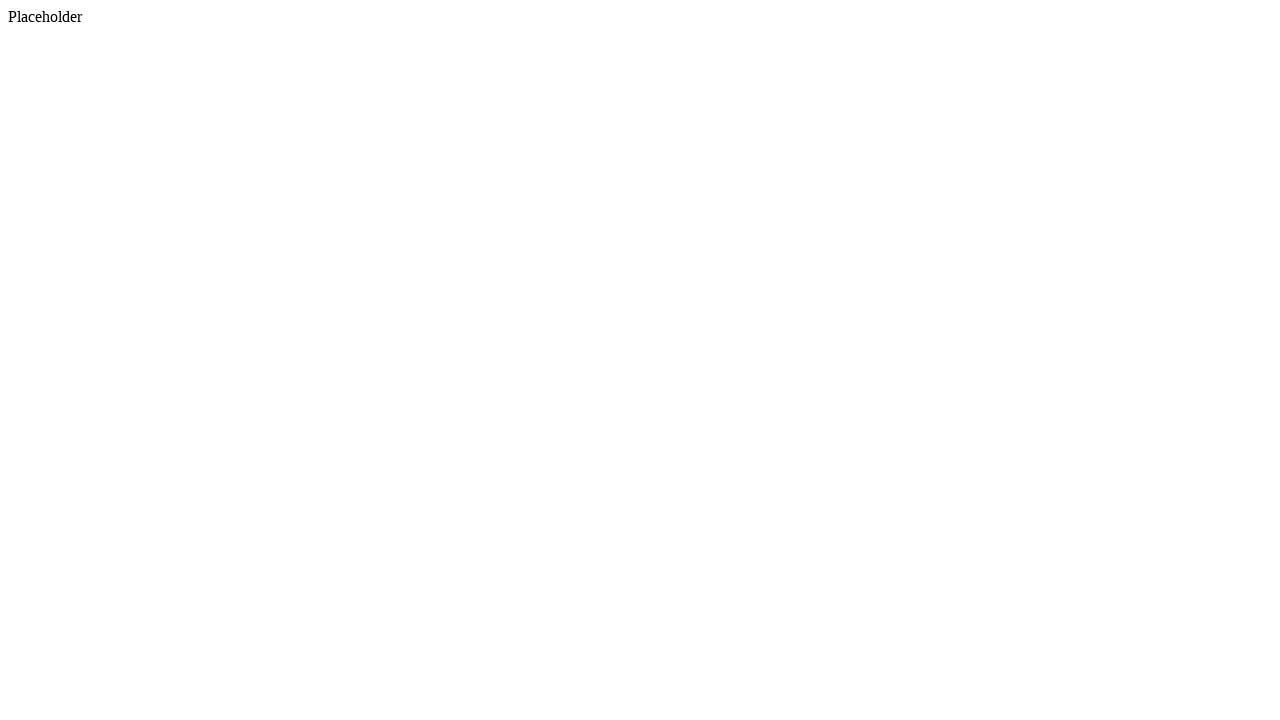

Located footer element
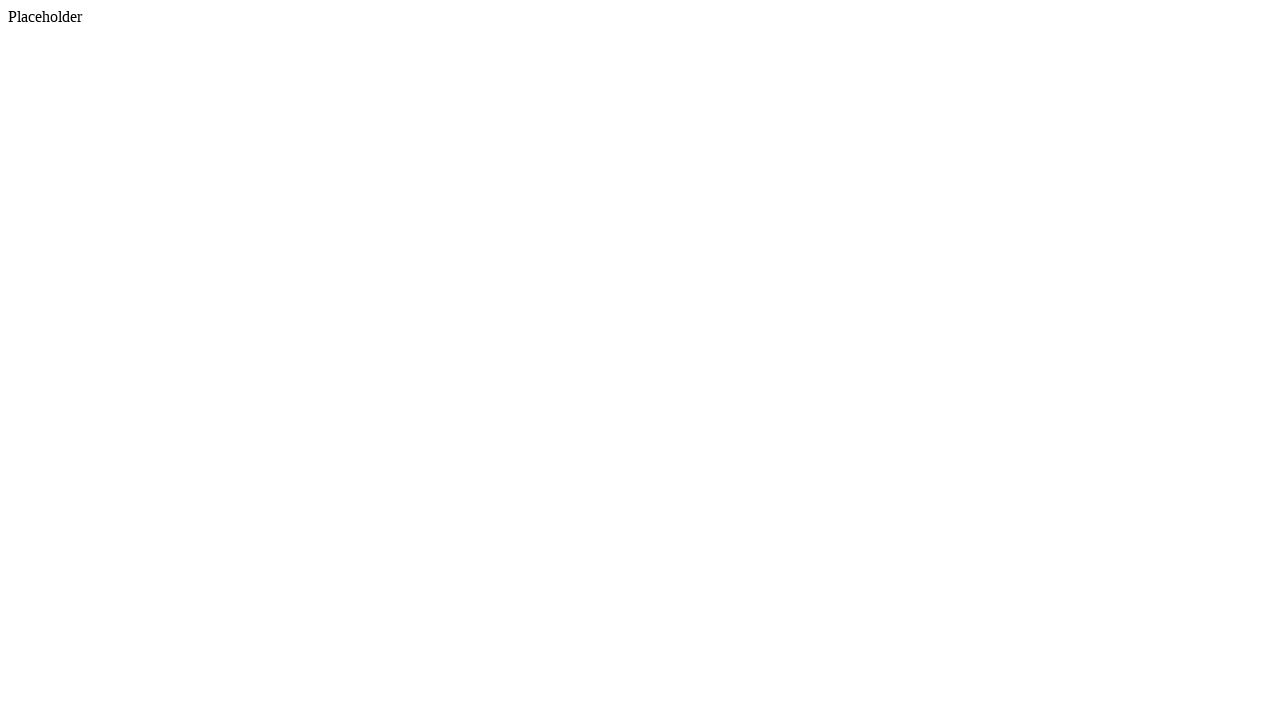

Retrieved footer bounding box coordinates
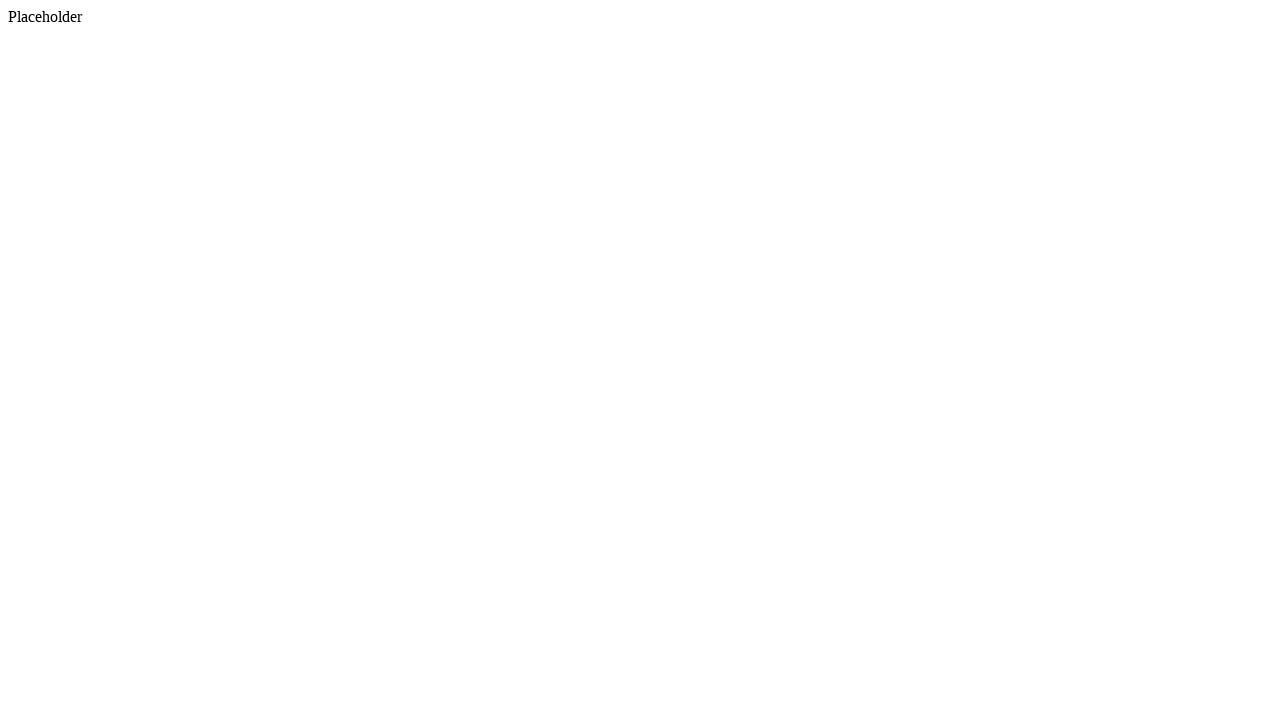

Calculated scroll delta Y: 5216 pixels
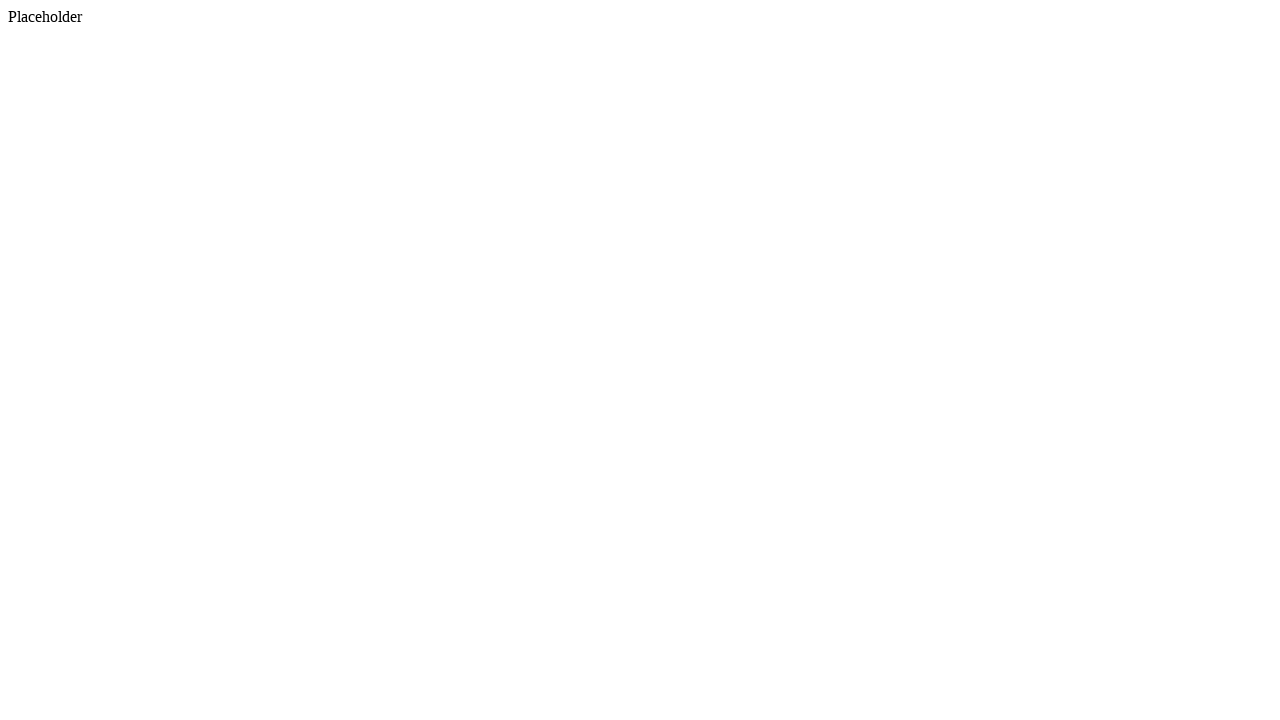

Scrolled page by 5216 pixels to bring footer into view
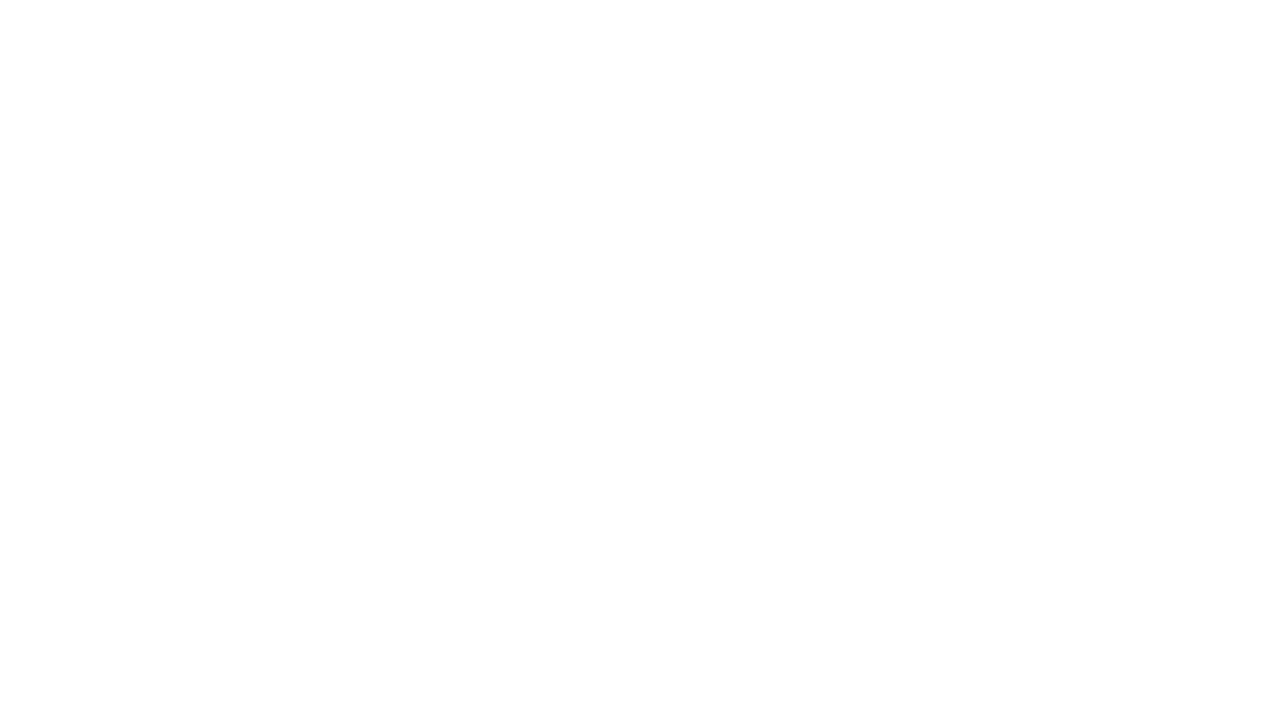

Waited 500ms for scroll animation to complete
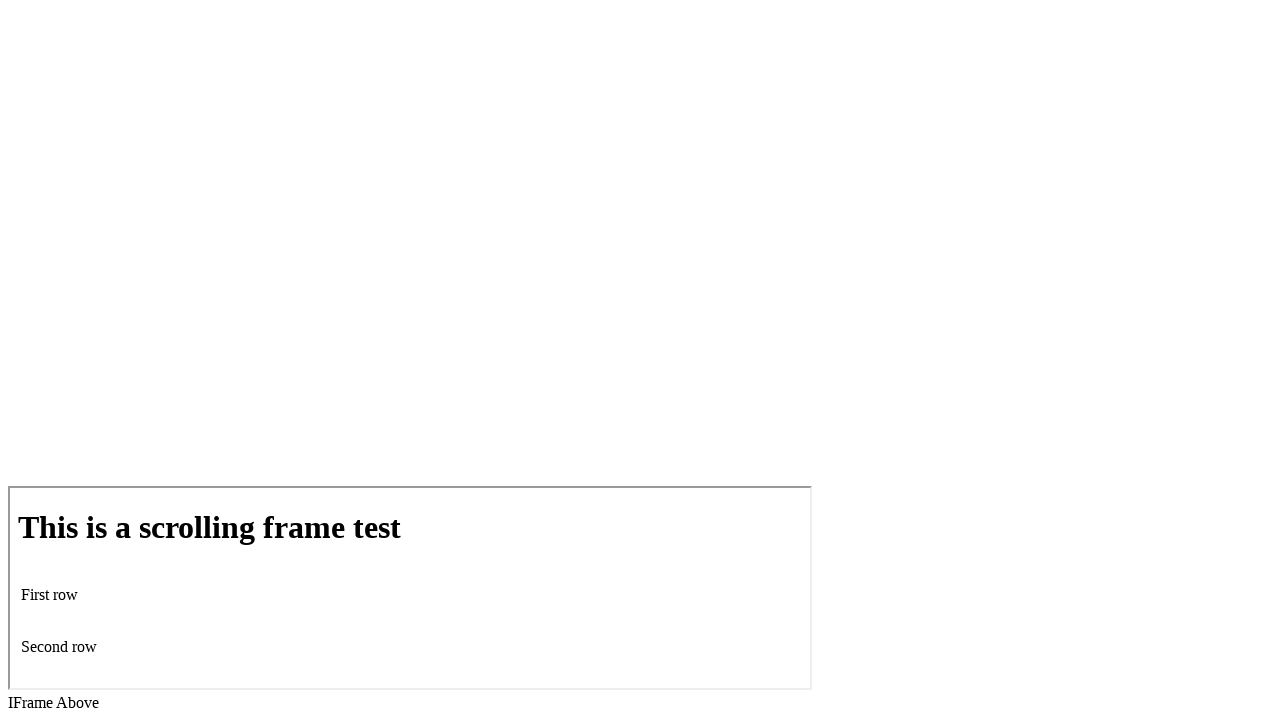

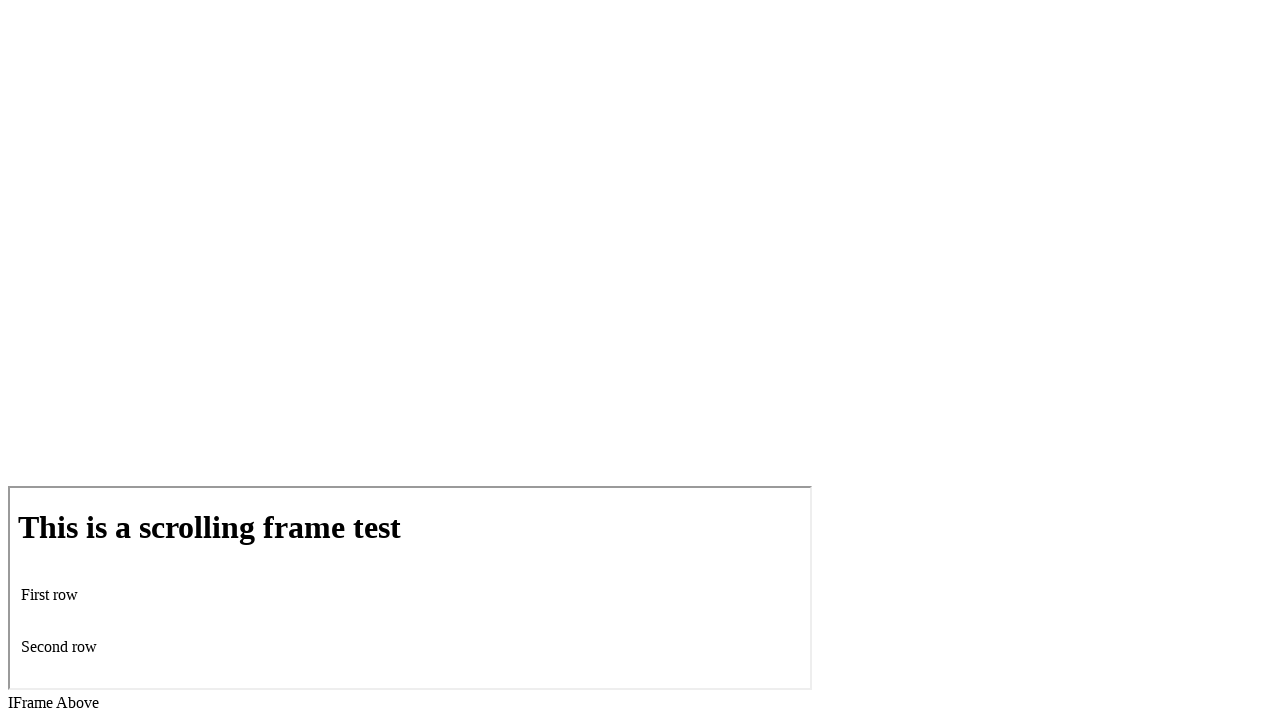